Tests editing an existing todo item by double-clicking and updating its text

Starting URL: https://todomvc.com/examples/react/dist/

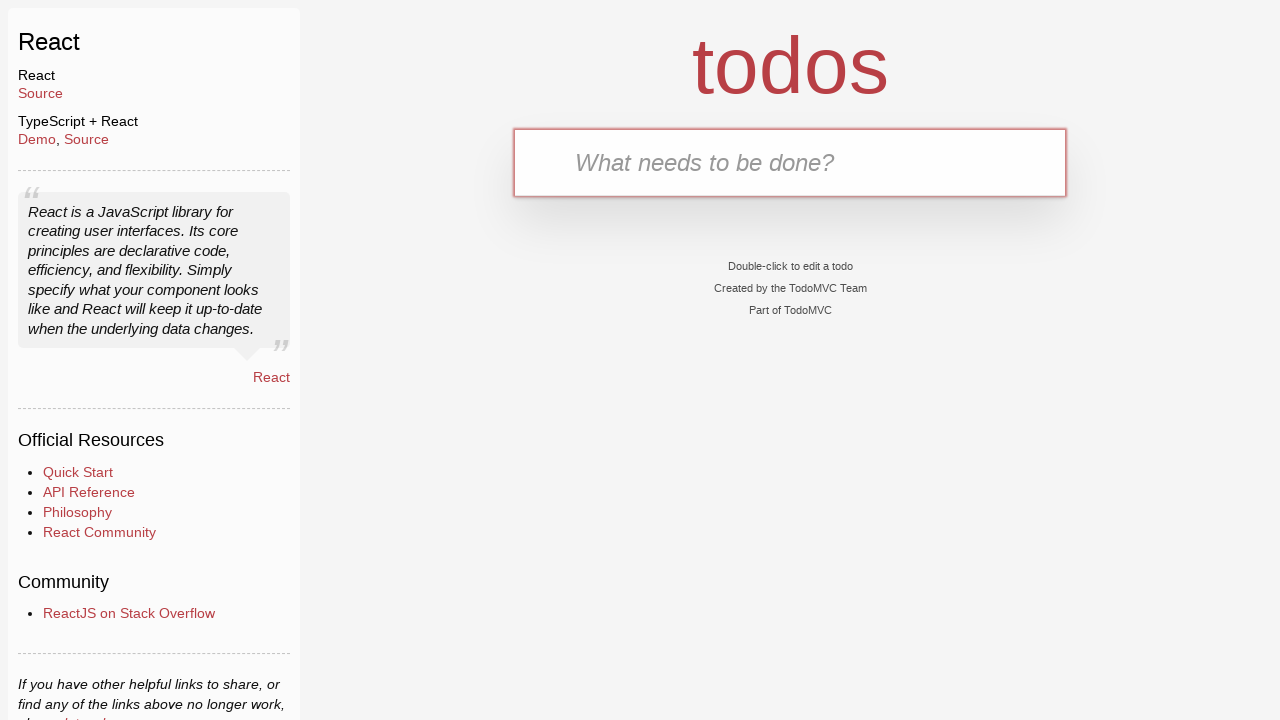

Filled new todo input with 'Original Task' on .new-todo
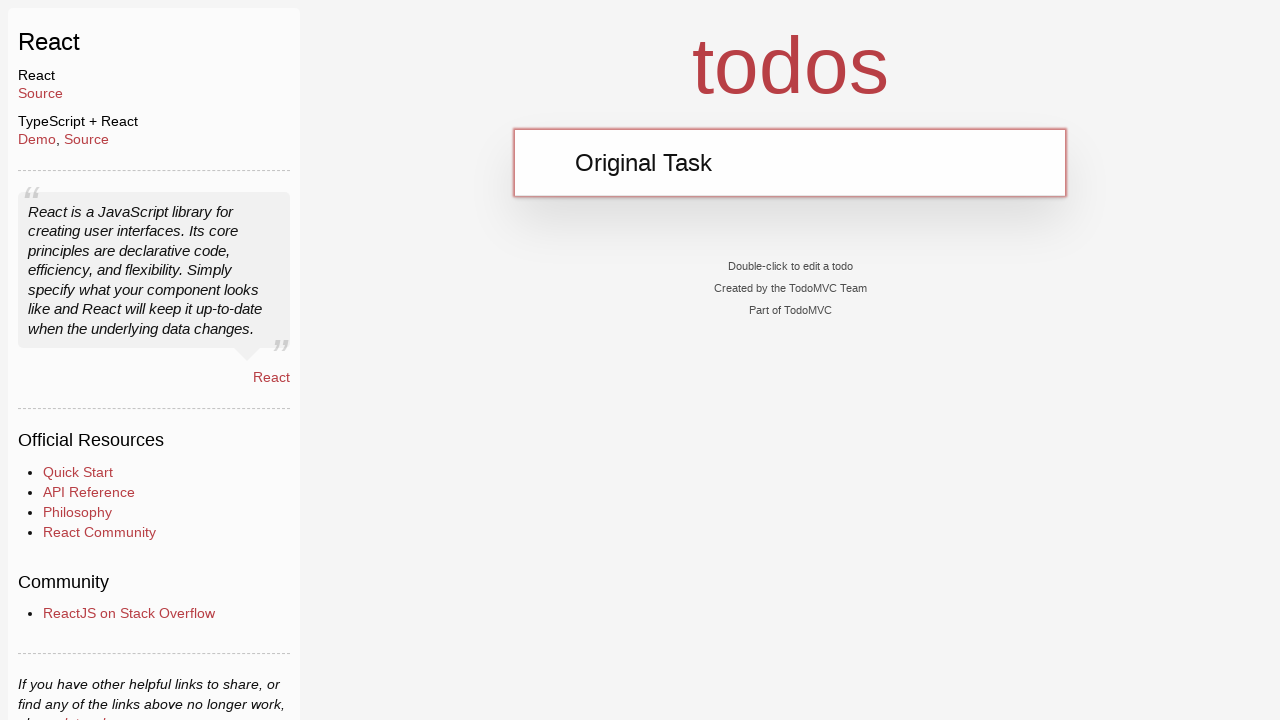

Pressed Enter to create the todo item on .new-todo
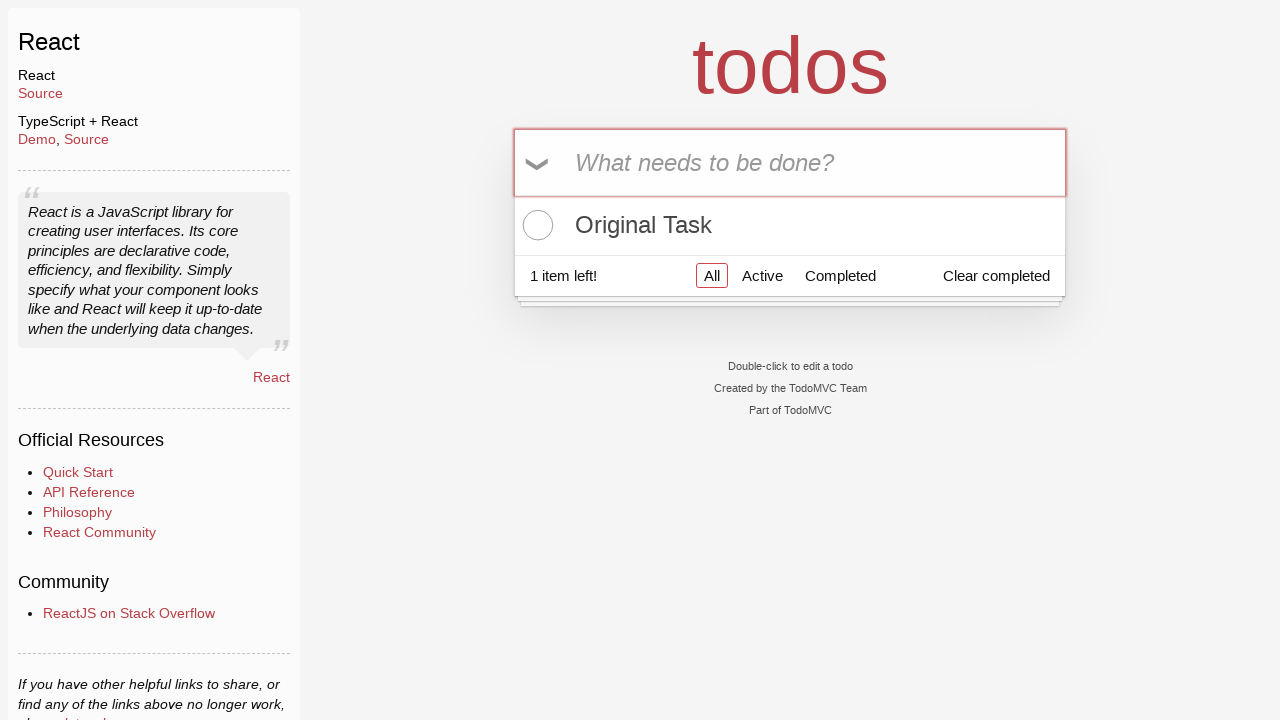

Double-clicked the todo item to enter edit mode at (790, 225) on text=Original Task
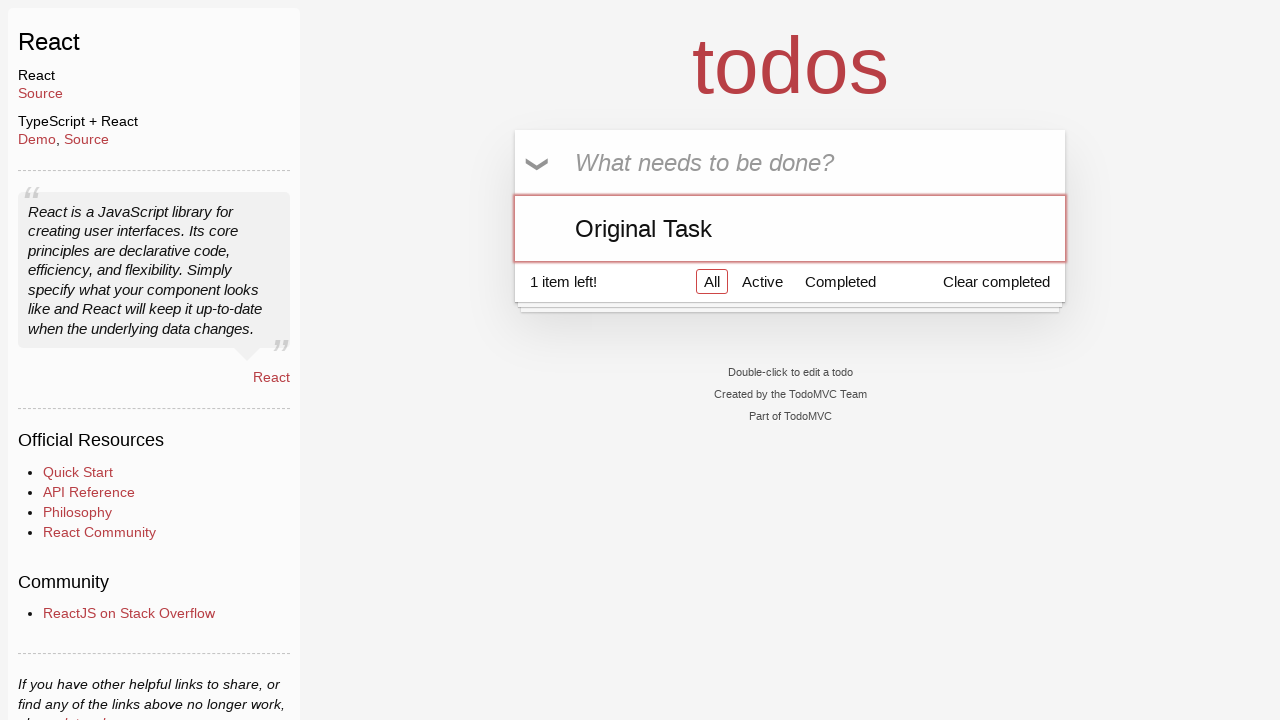

Selected all text in the edit field using Ctrl+A
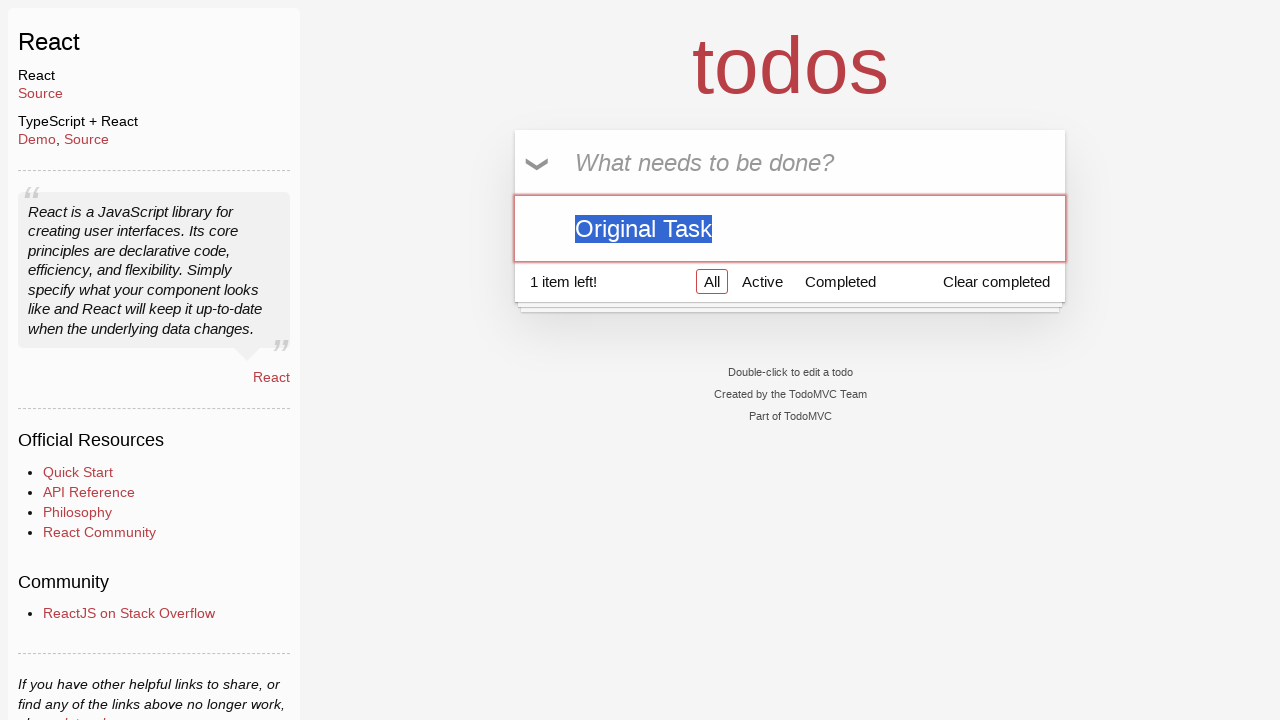

Typed new todo text 'Updated Task'
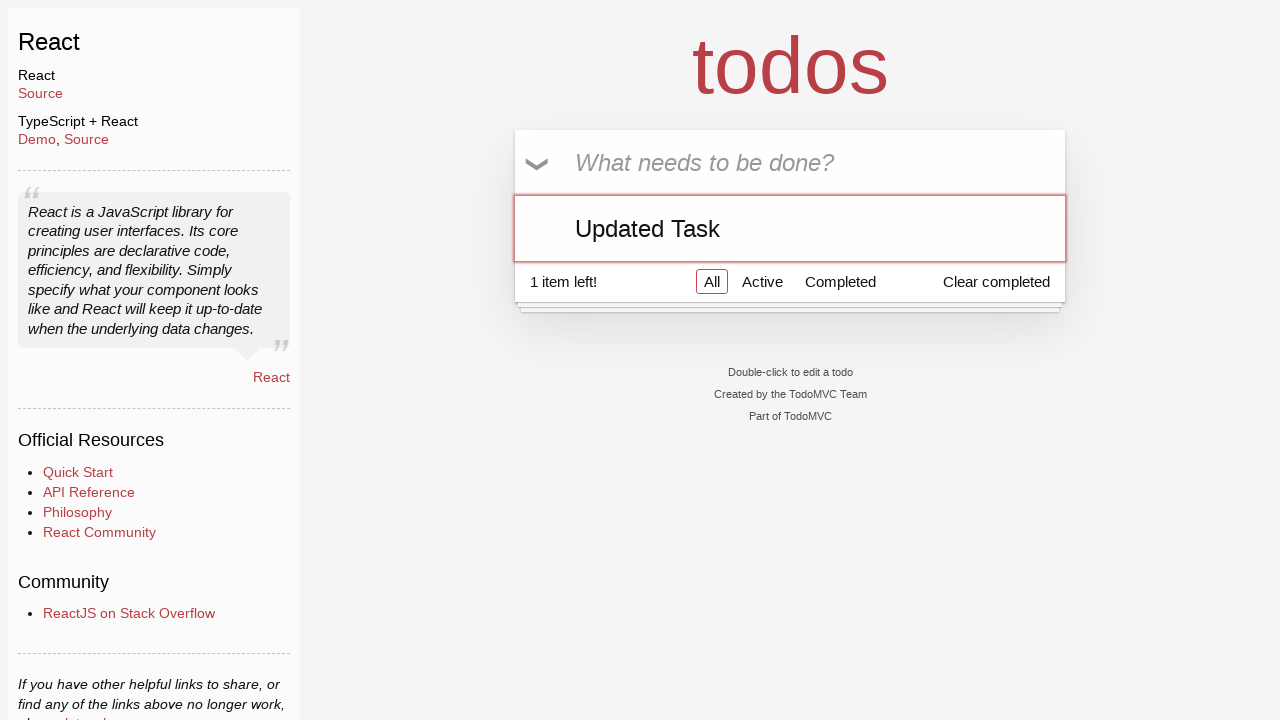

Pressed Enter to save the updated todo item
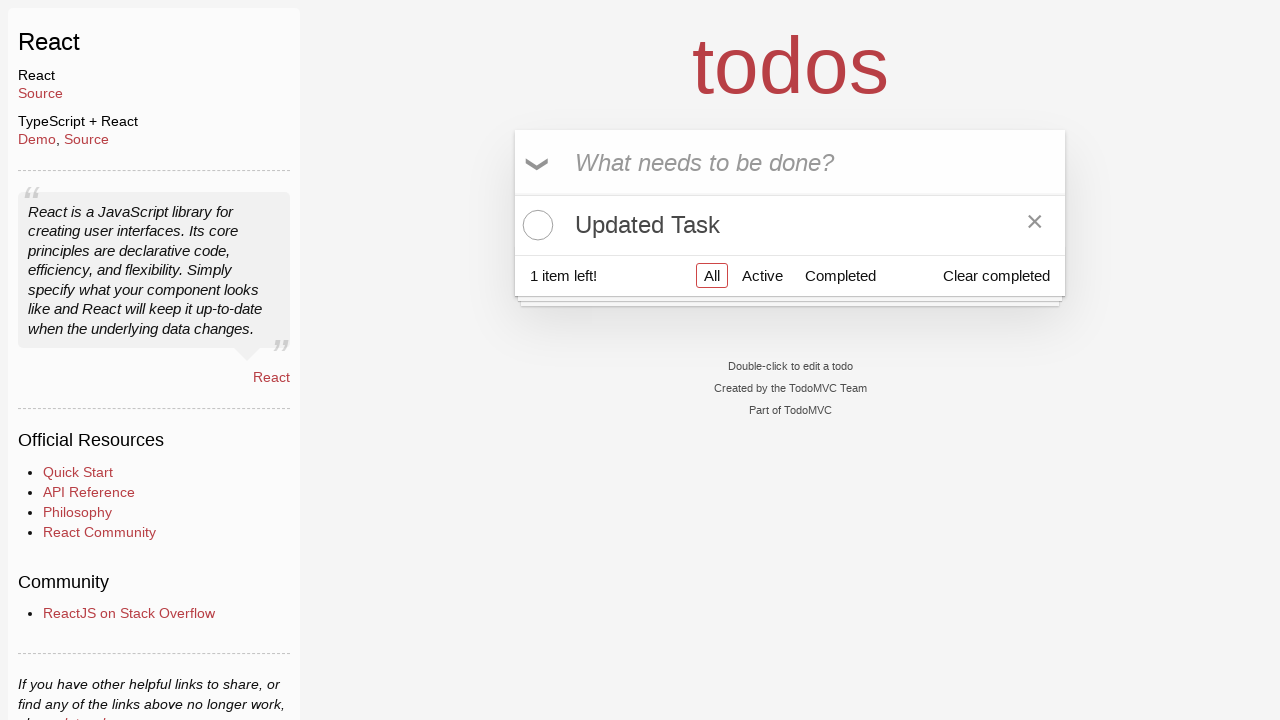

Verified that the updated todo text is now visible on the page
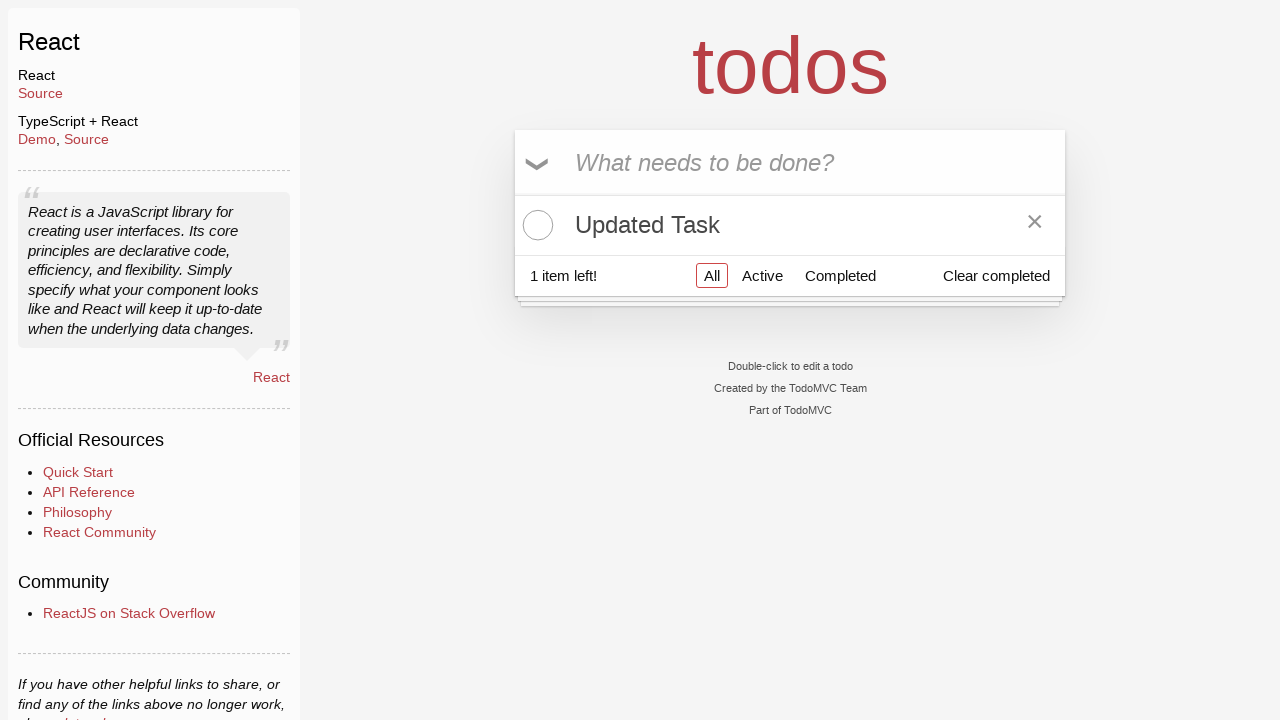

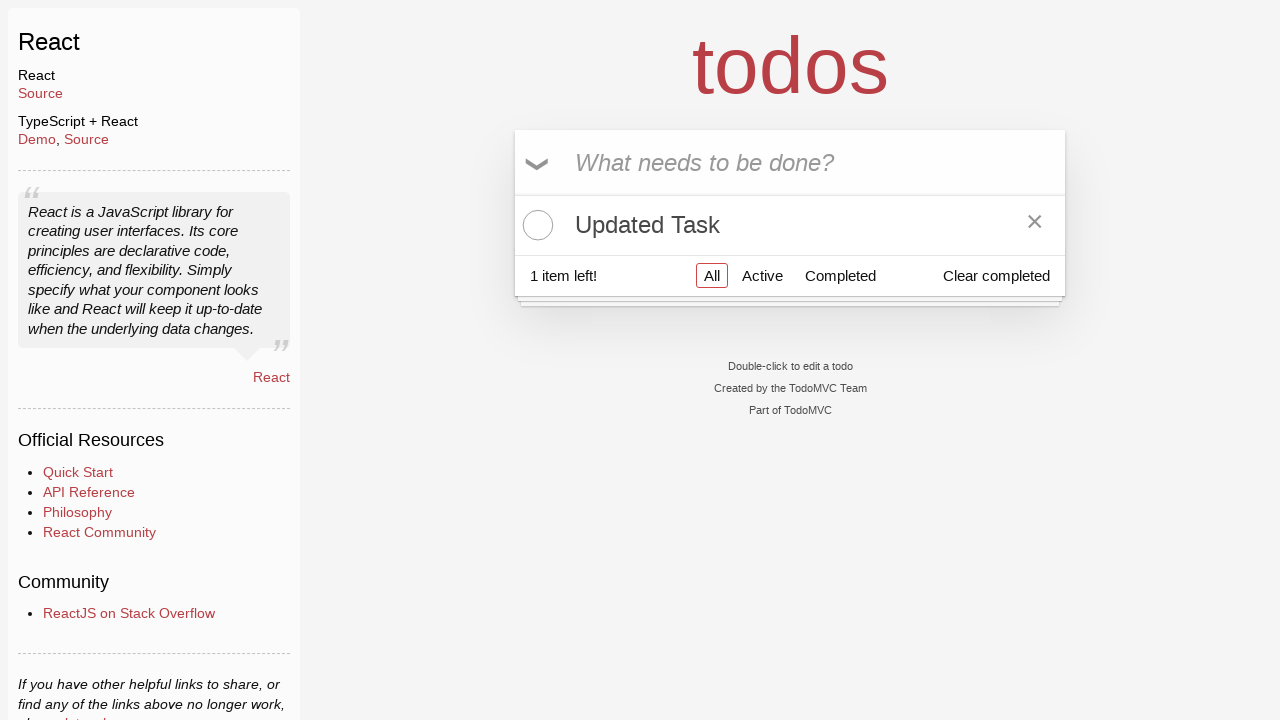